Tests handling of a modal popup that appears in the DOM, with different closing strategies based on browser height

Starting URL: https://dehieu.vn/

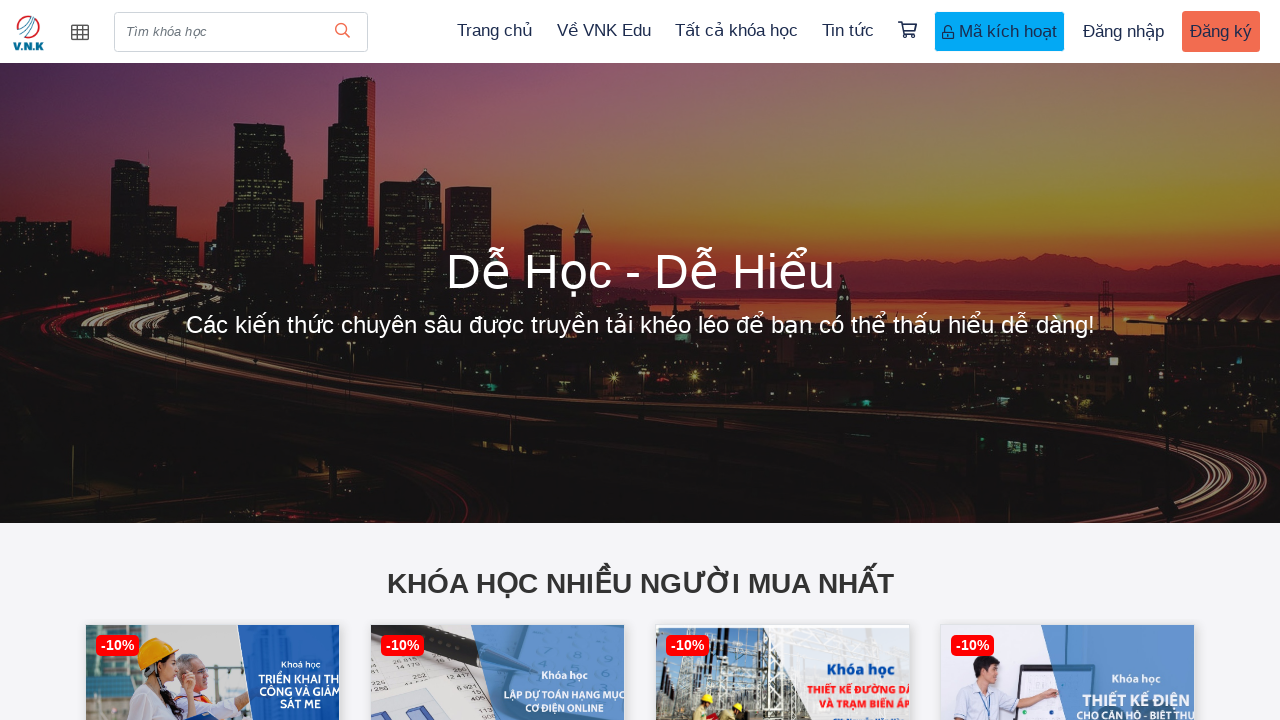

Located modal content element in DOM
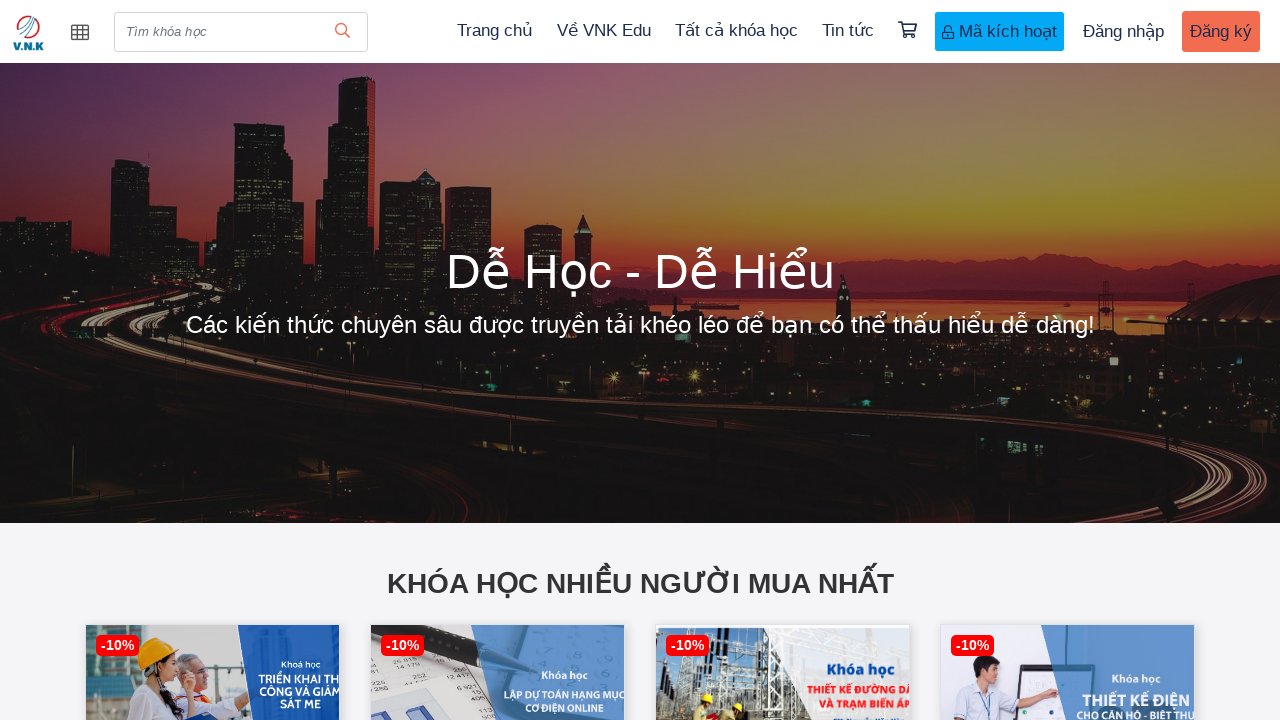

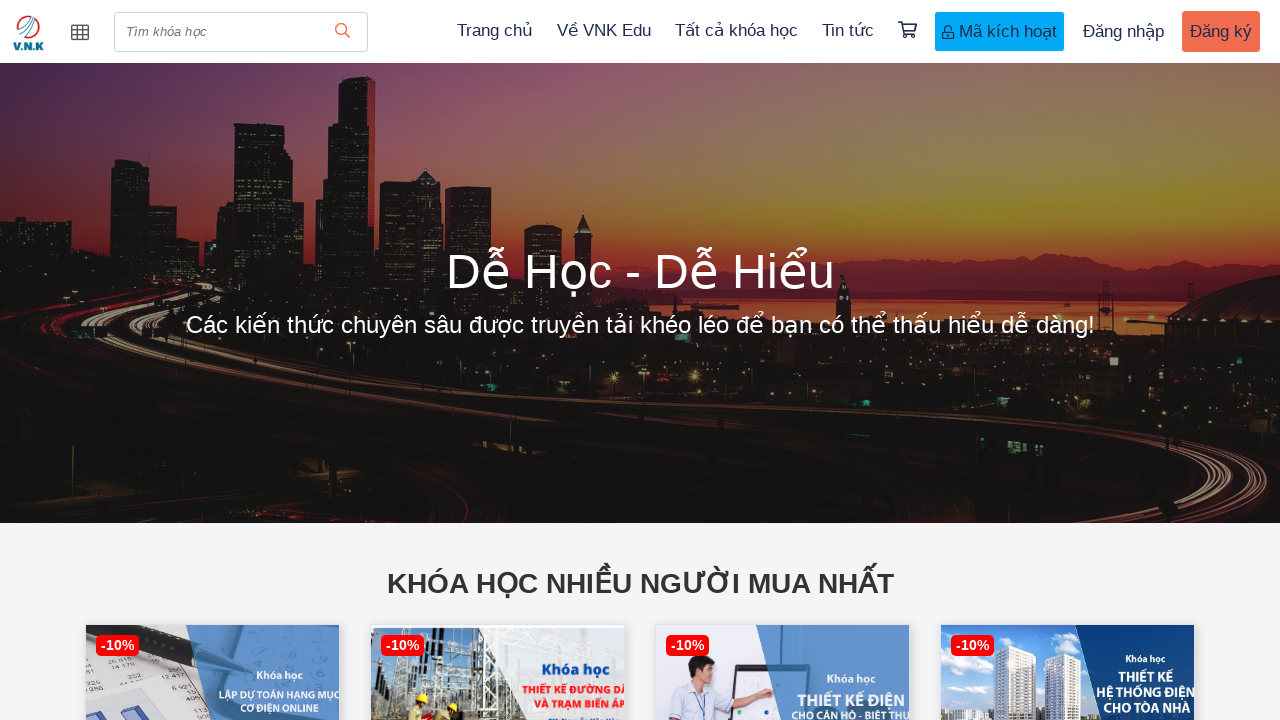